Navigates to a practice page and verifies that links are present on the webpage

Starting URL: https://vctcpune.com/selenium/practice.html

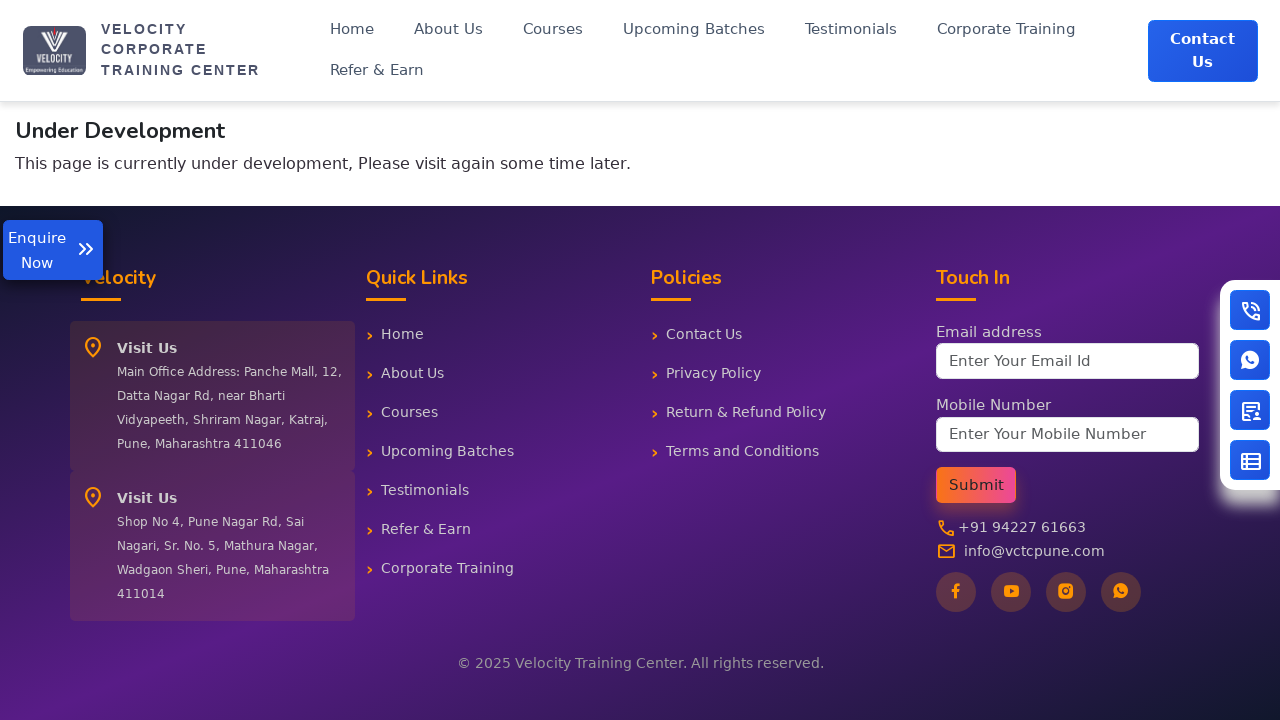

Navigated to practice page at https://vctcpune.com/selenium/practice.html
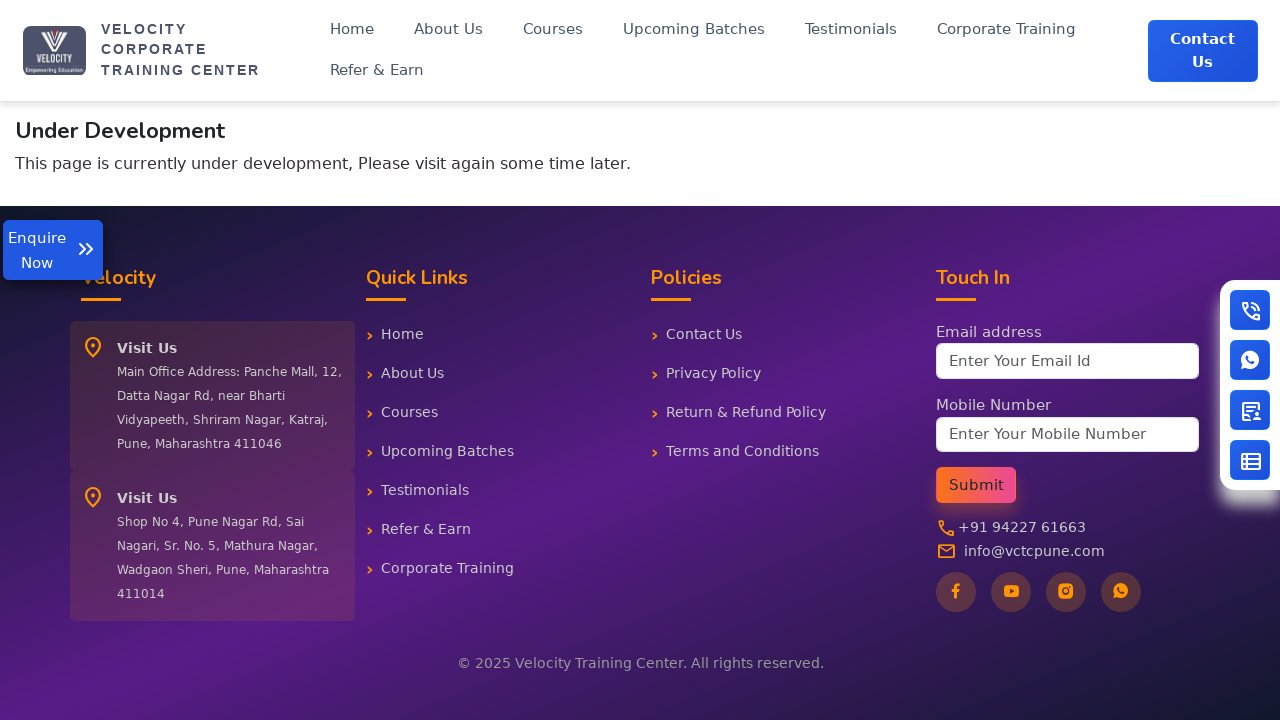

Page fully loaded with networkidle state
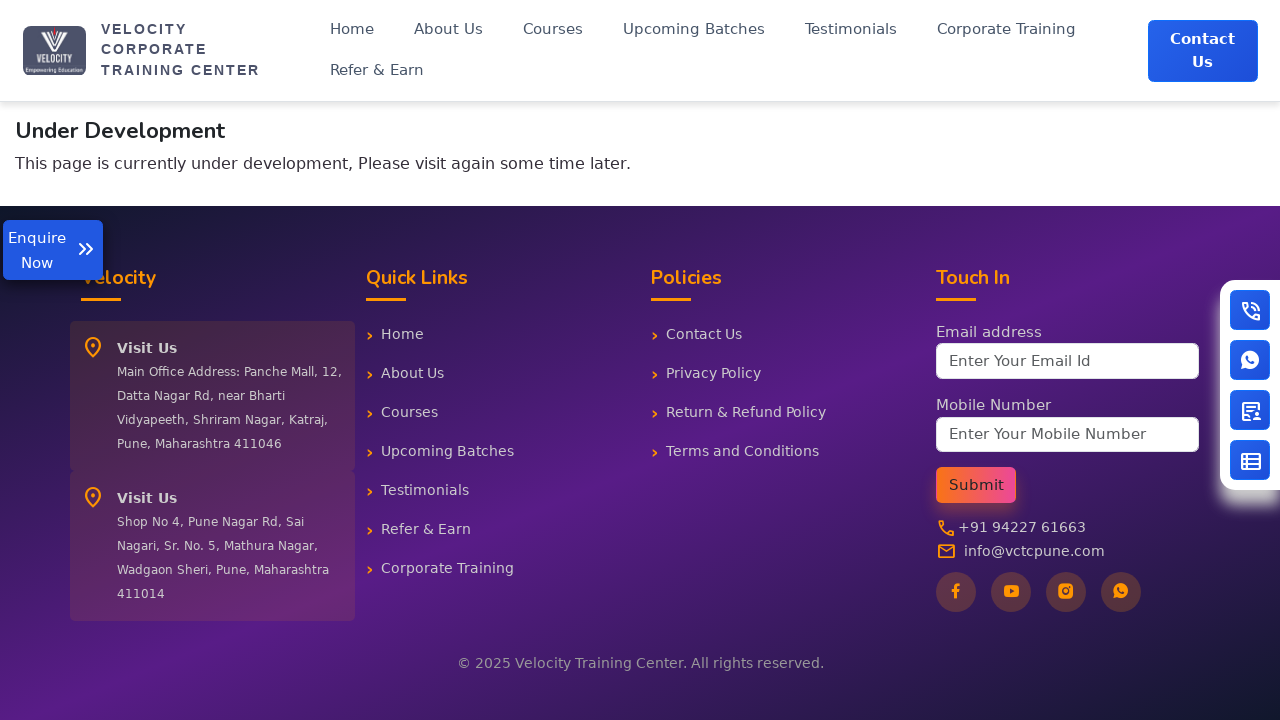

Confirmed that links are present on the page
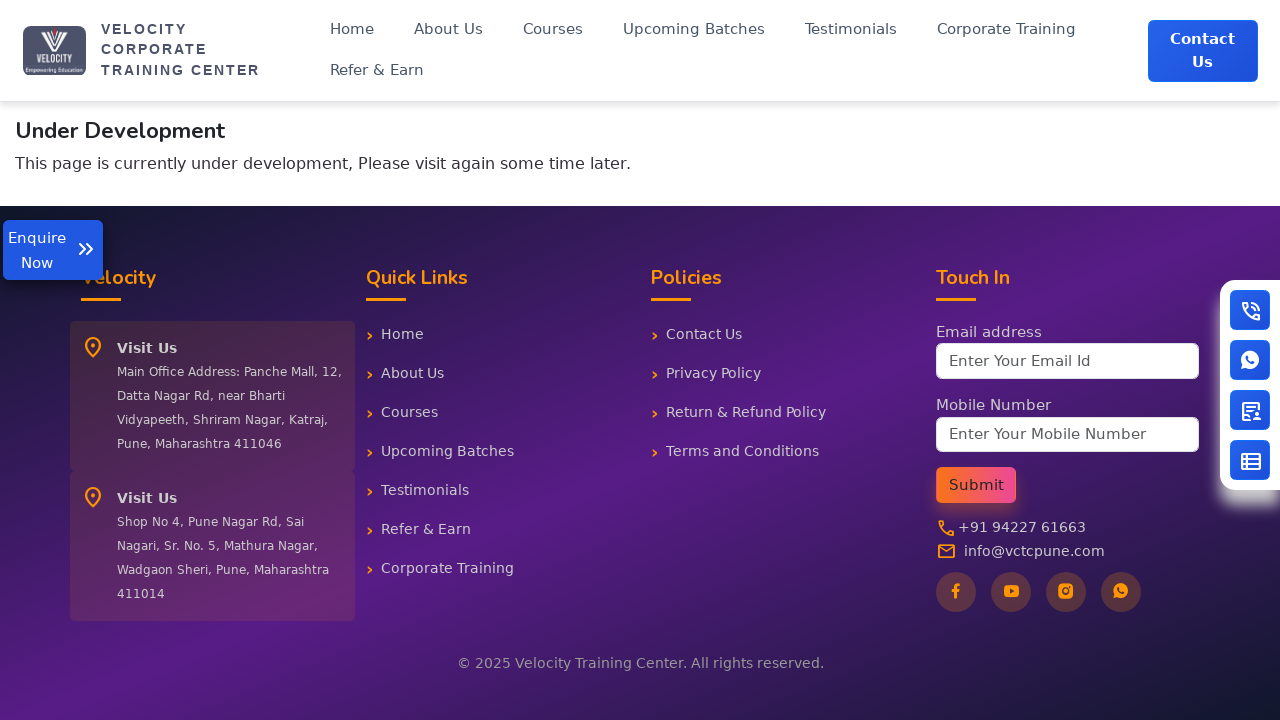

Retrieved all links from page - found 58 links
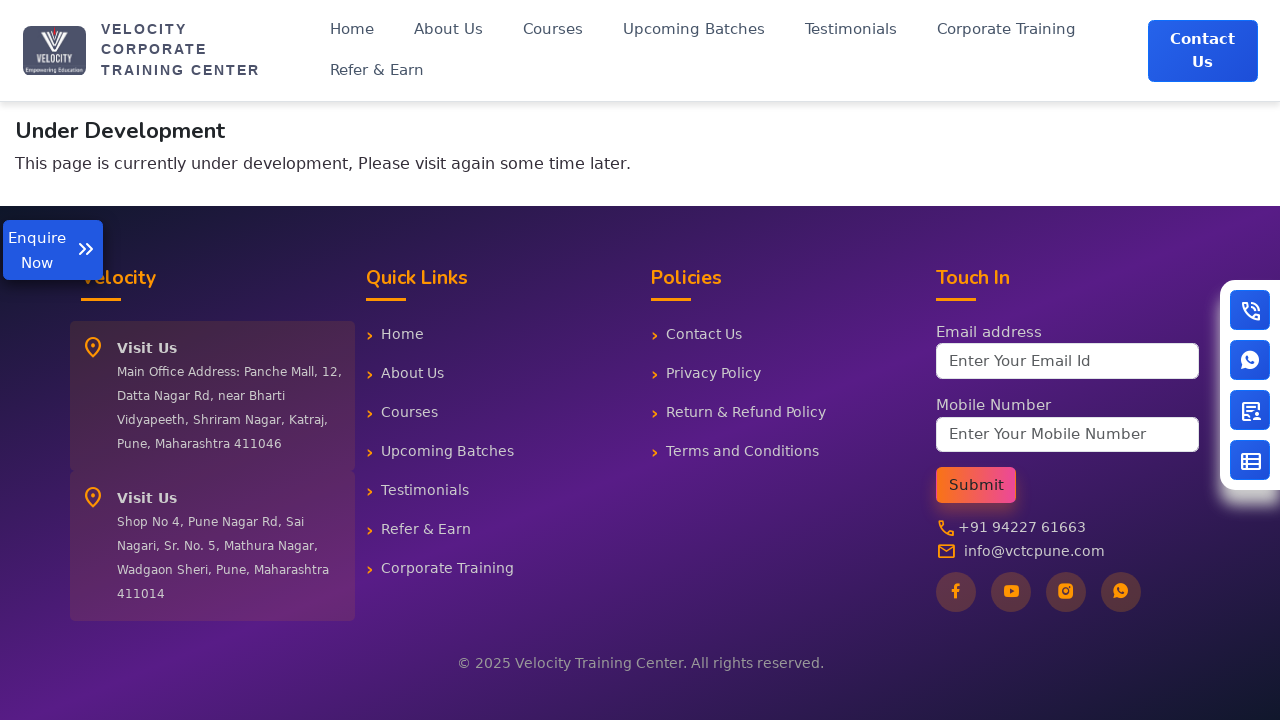

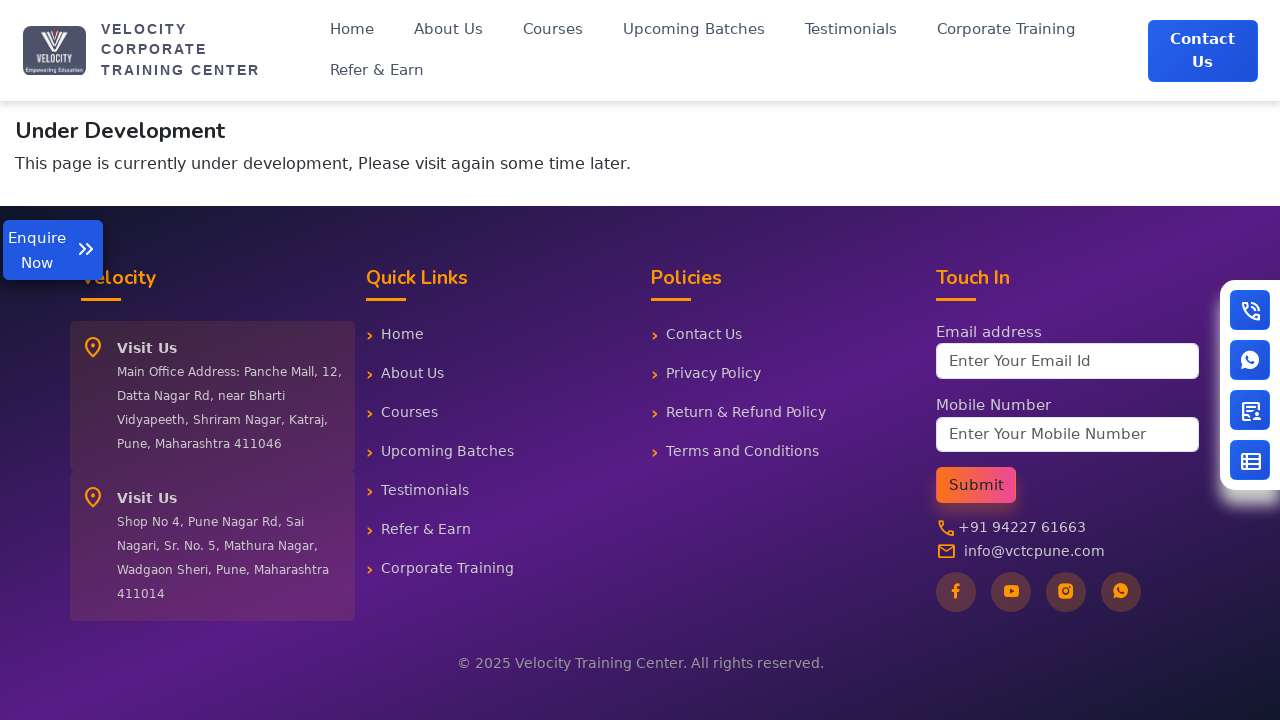